Selects a specific checkbox with id "code" using iterator pattern

Starting URL: http://seleniumpractise.blogspot.com/2016/08/how-to-automate-radio-button-in.html

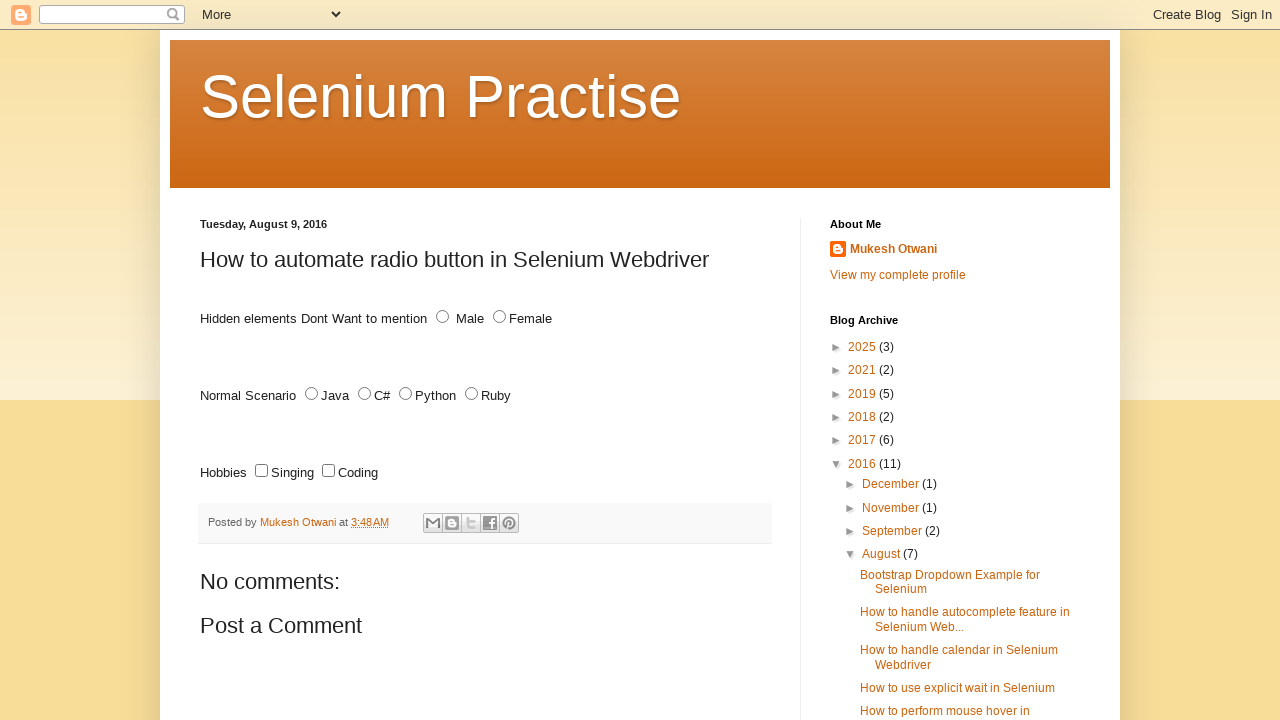

Located all checkboxes with name='lang'
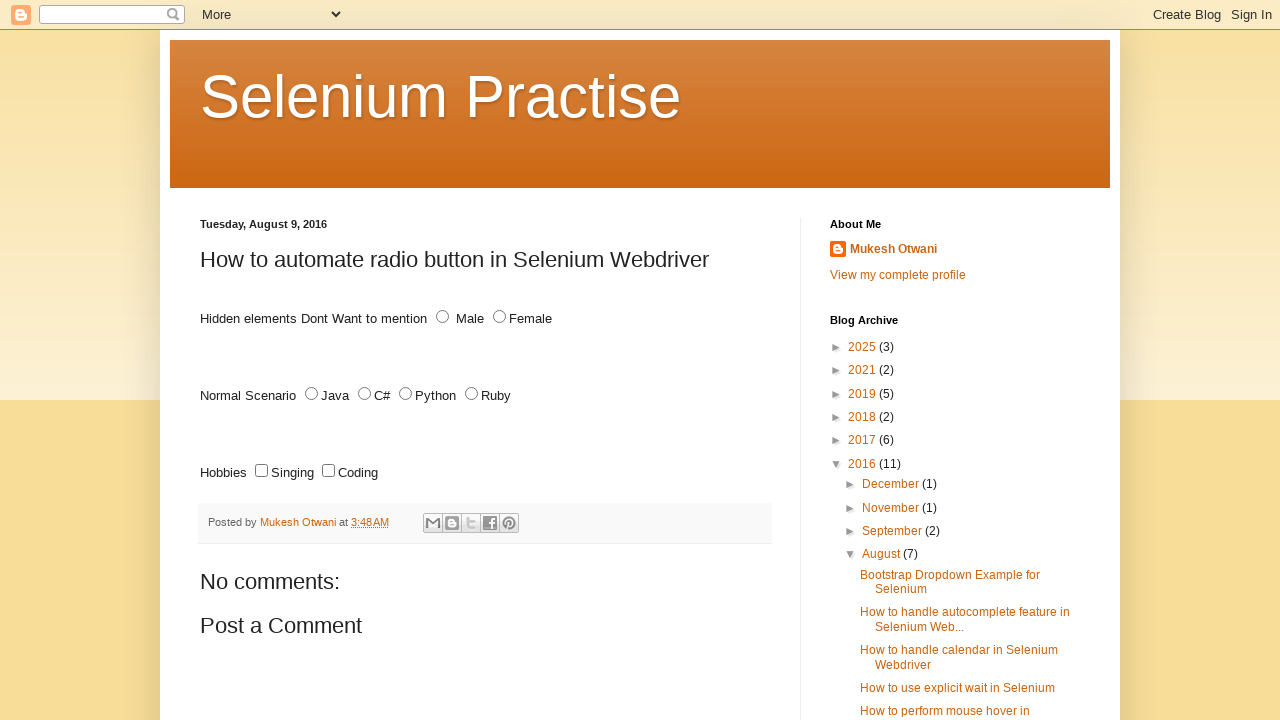

Selected checkbox with id 'code' at (328, 471) on input[name='lang'][type='checkbox'] >> nth=1
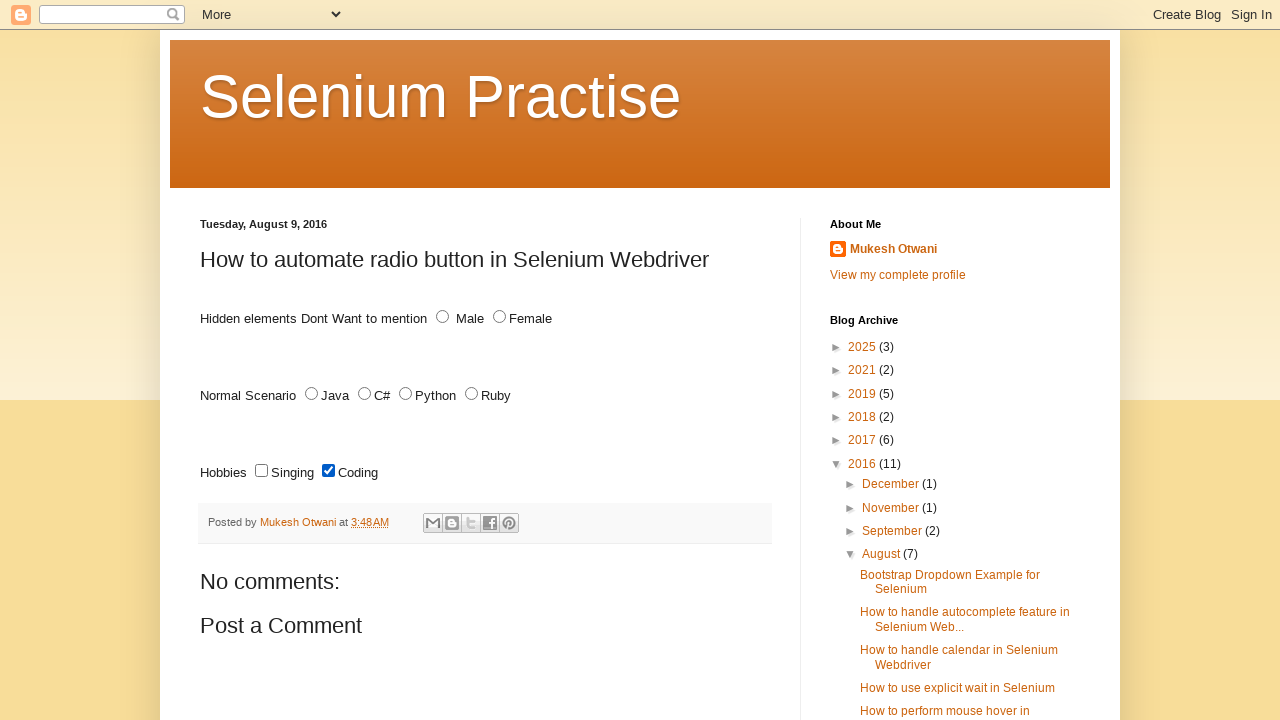

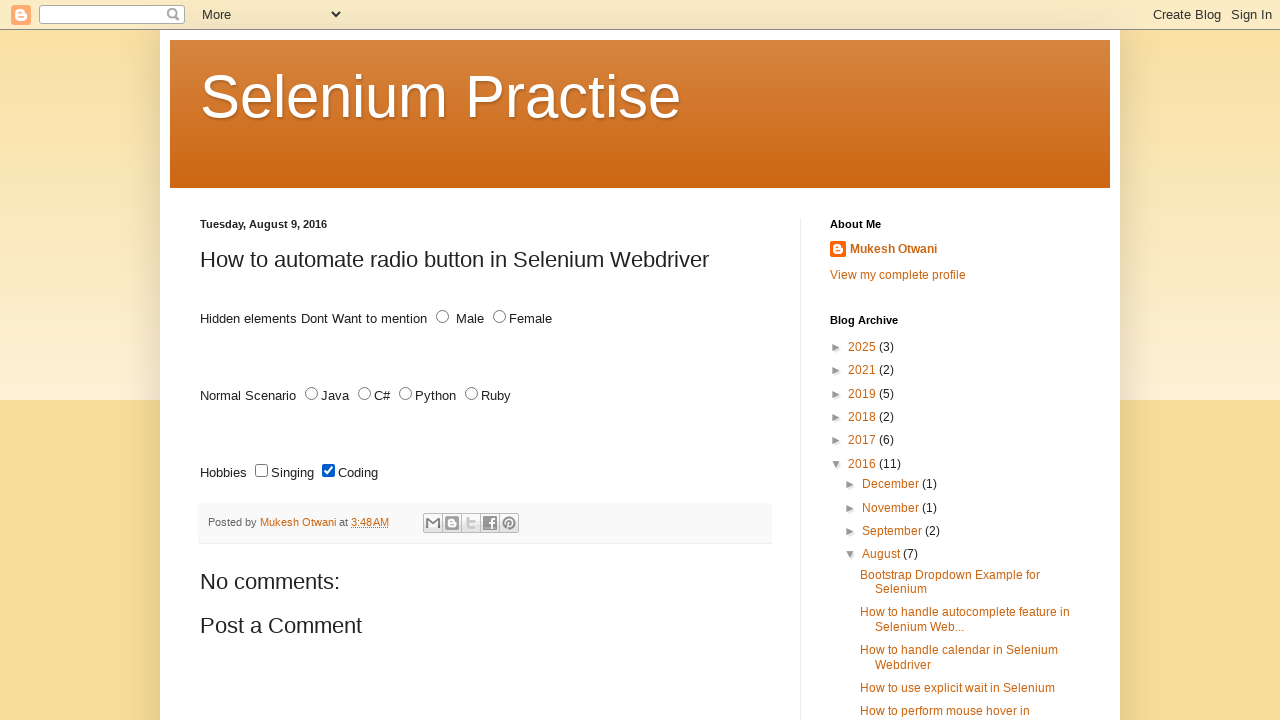